Tests key press functionality using keyboard actions by pressing the SPACE key and verifying the result text

Starting URL: https://the-internet.herokuapp.com/key_presses

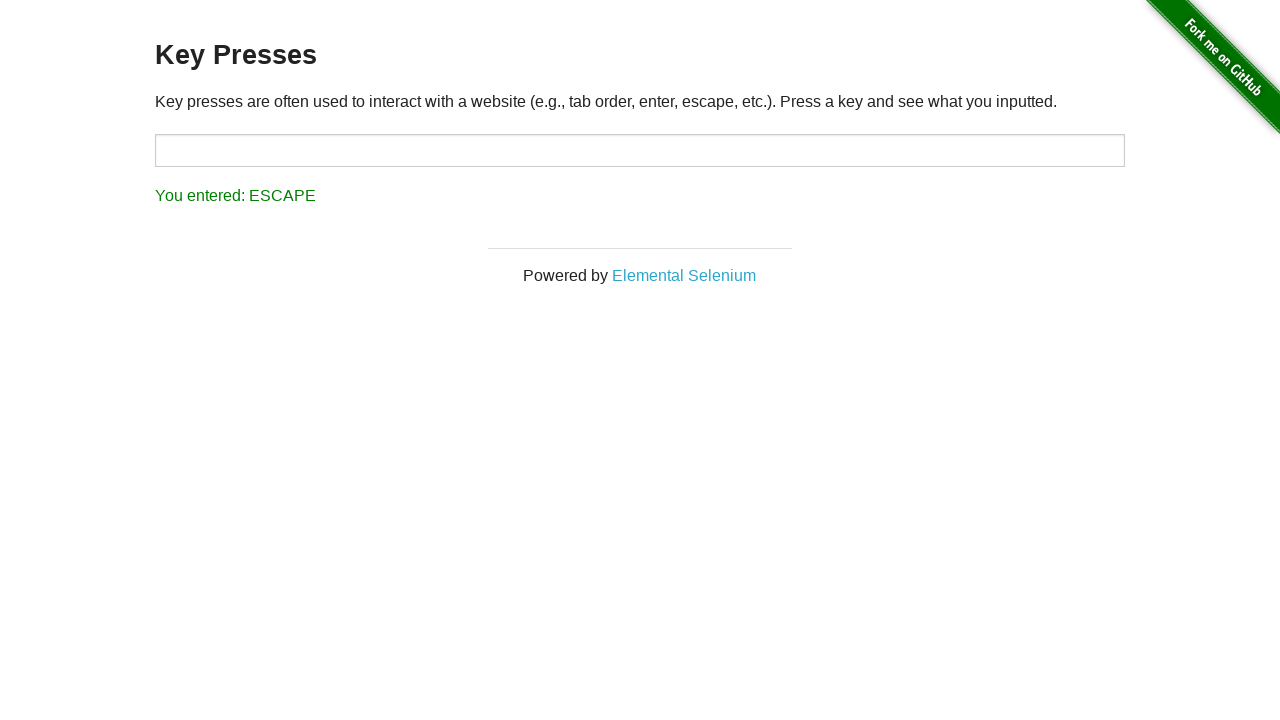

Navigated to key presses test page
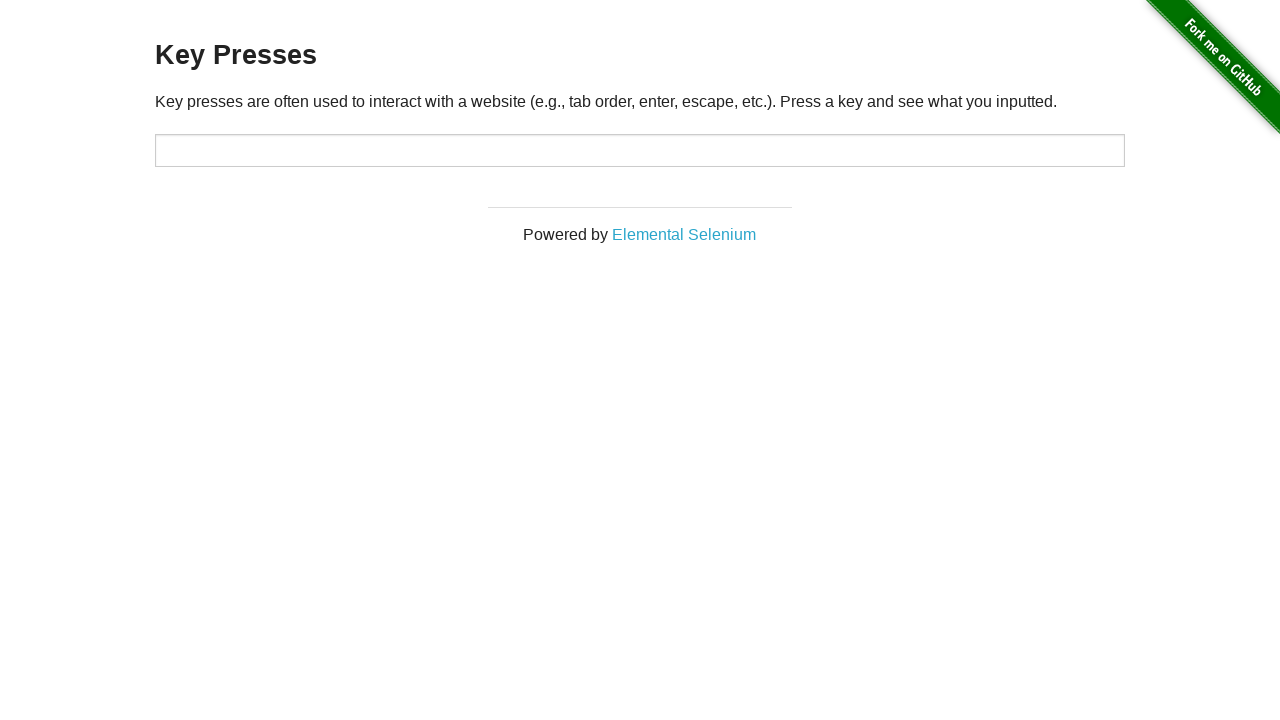

Pressed SPACE key using keyboard actions
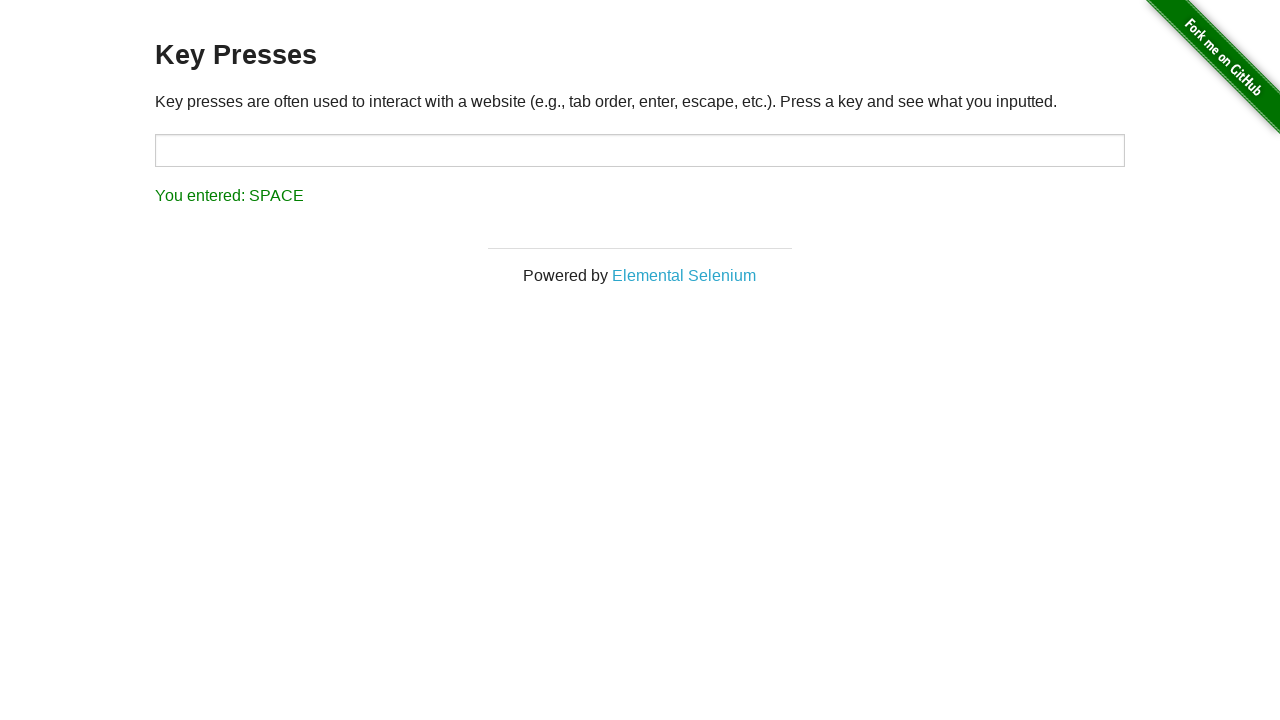

Result element appeared after SPACE key press
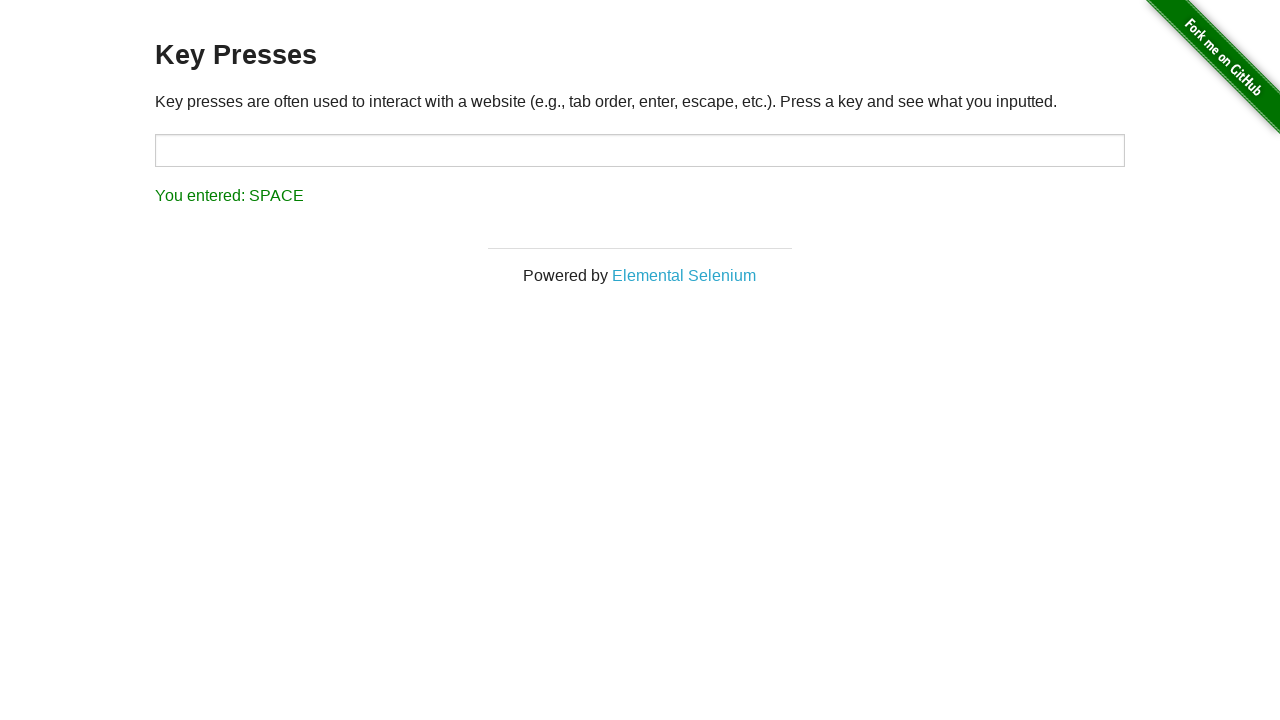

Retrieved result text: 'You entered: SPACE'
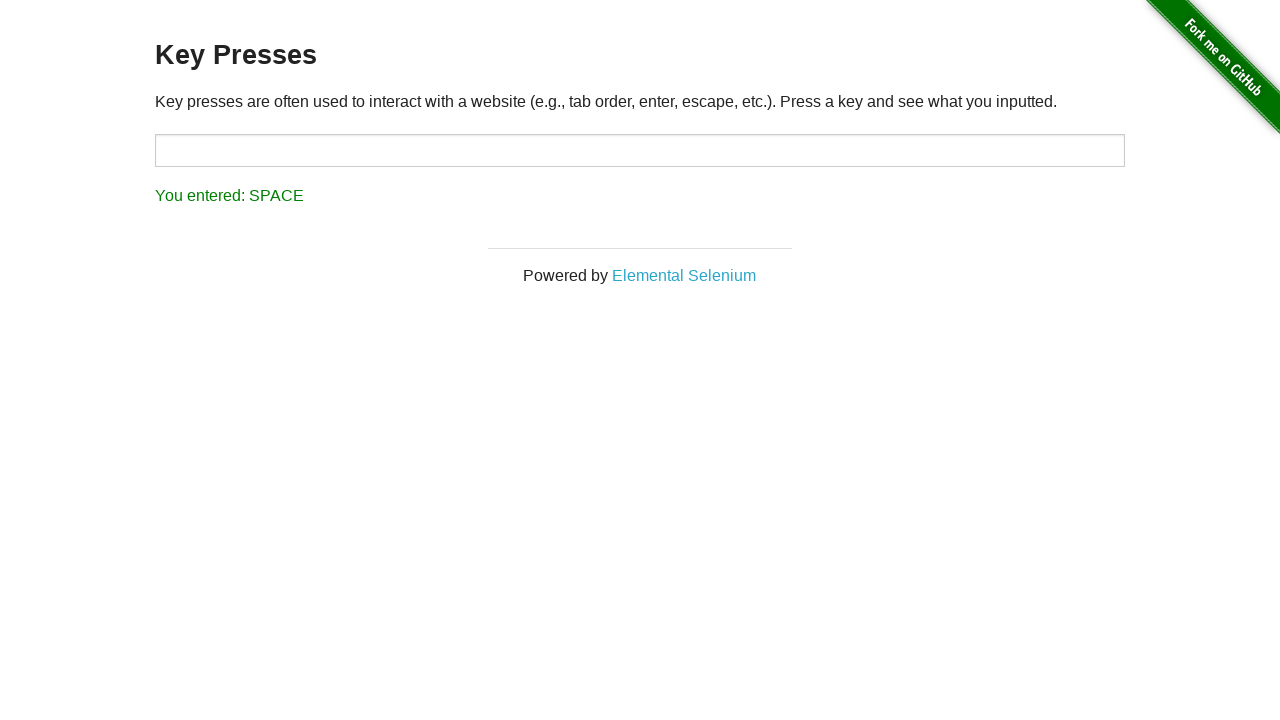

Verified result text correctly shows 'You entered: SPACE'
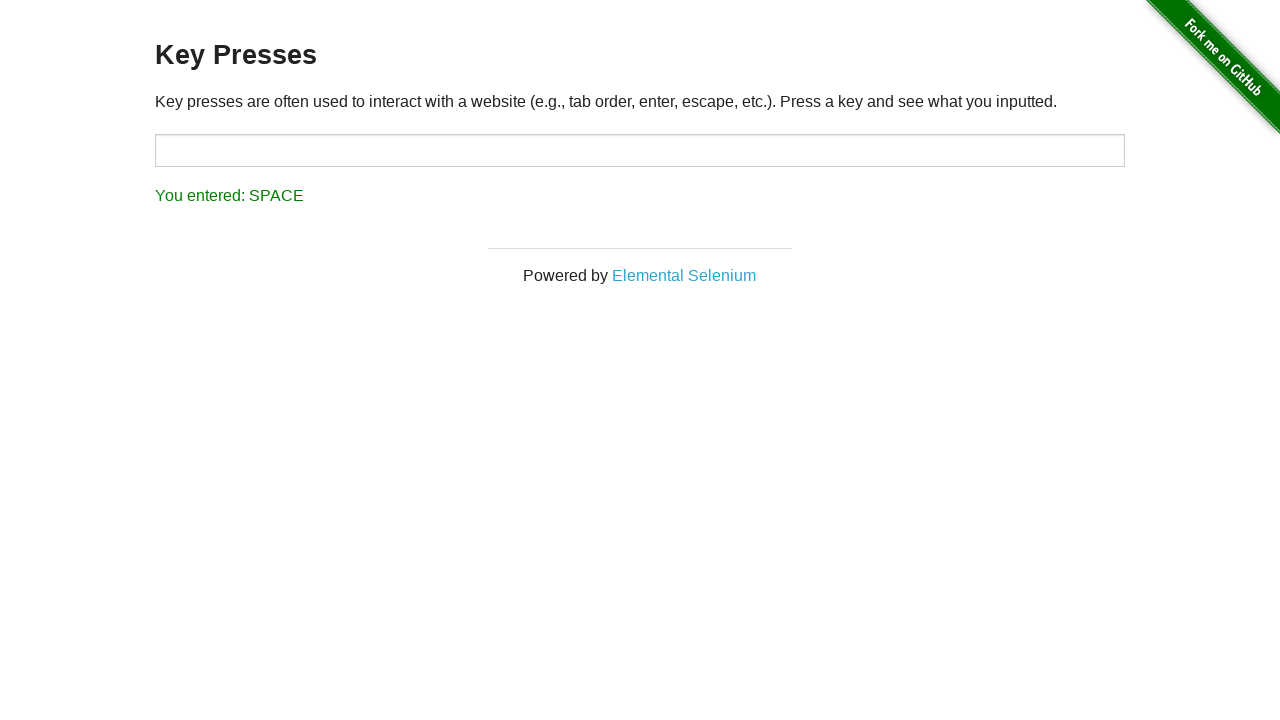

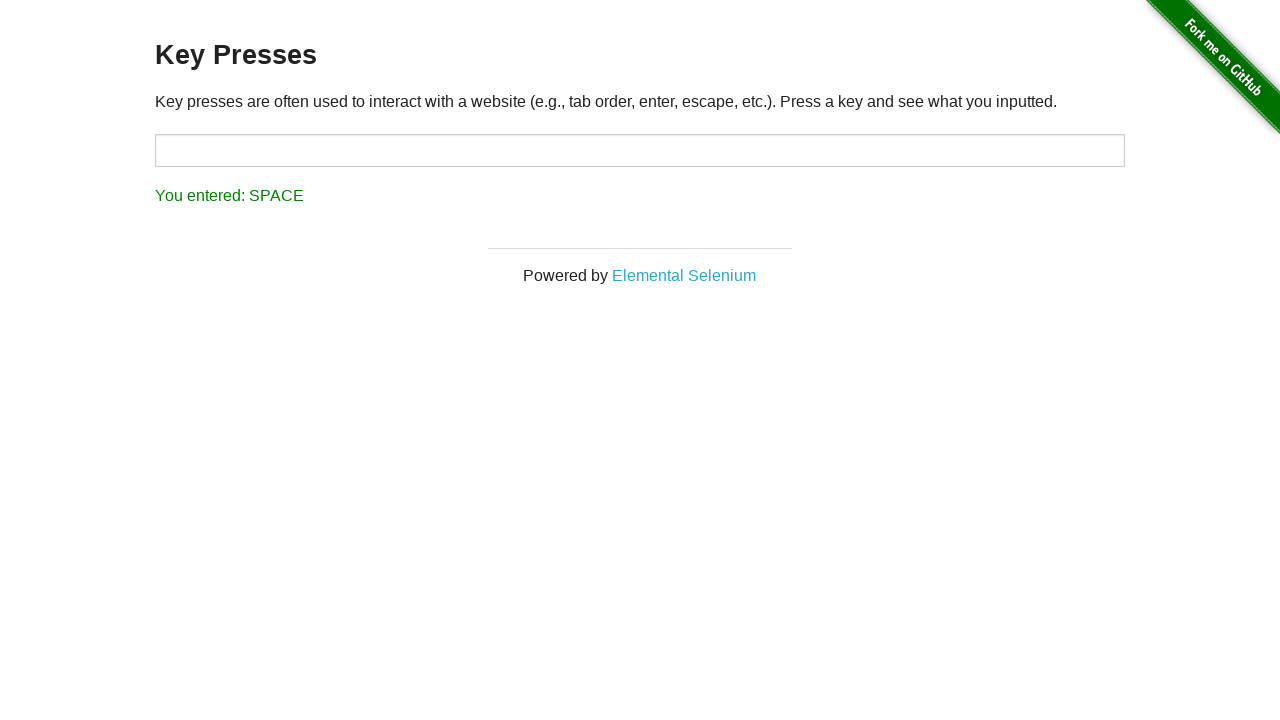